Tests dropdown selection functionality by selecting options using different methods: by value, by label, and by index.

Starting URL: http://the-internet.herokuapp.com/dropdown

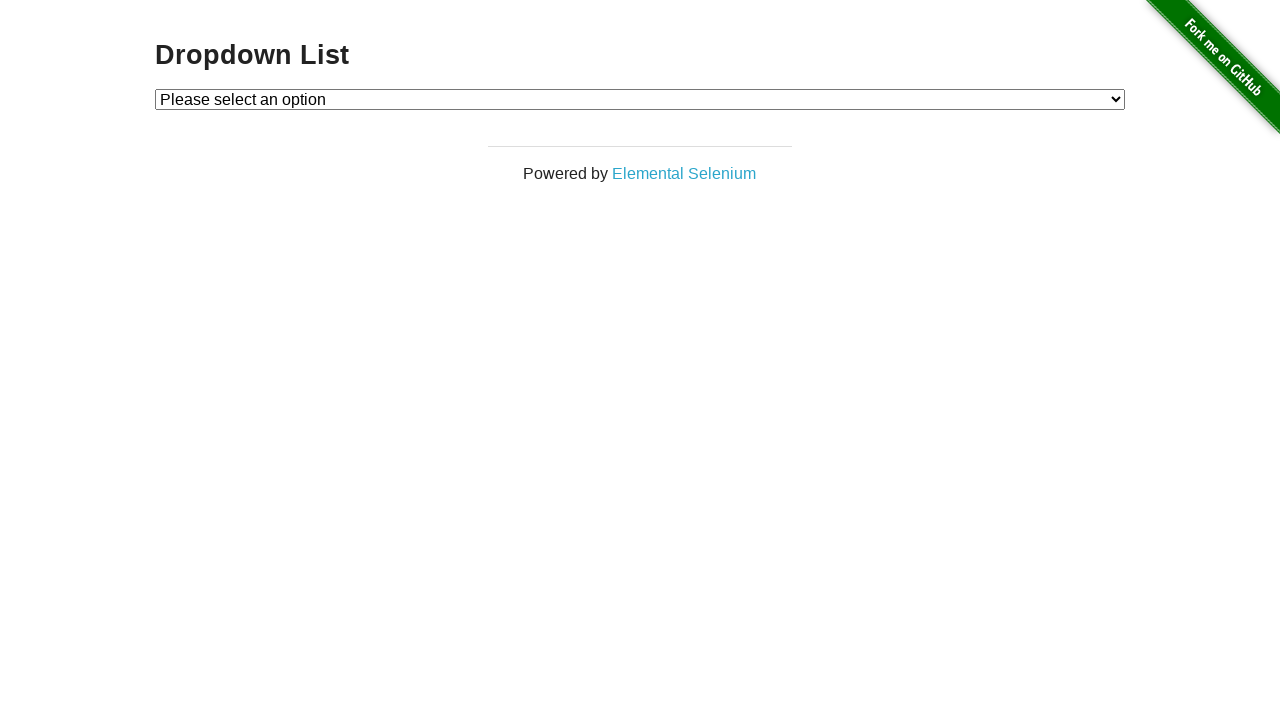

Located the dropdown element with id 'dropdown'
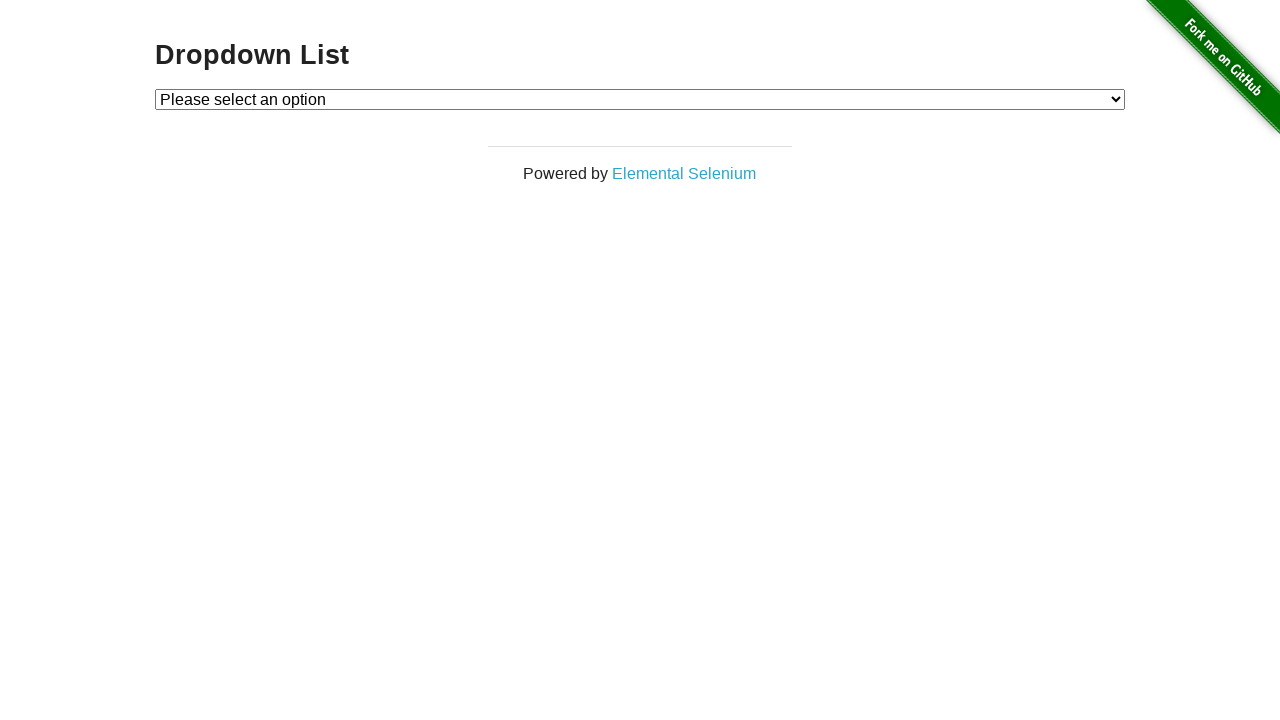

Selected dropdown option by value '1' on #dropdown
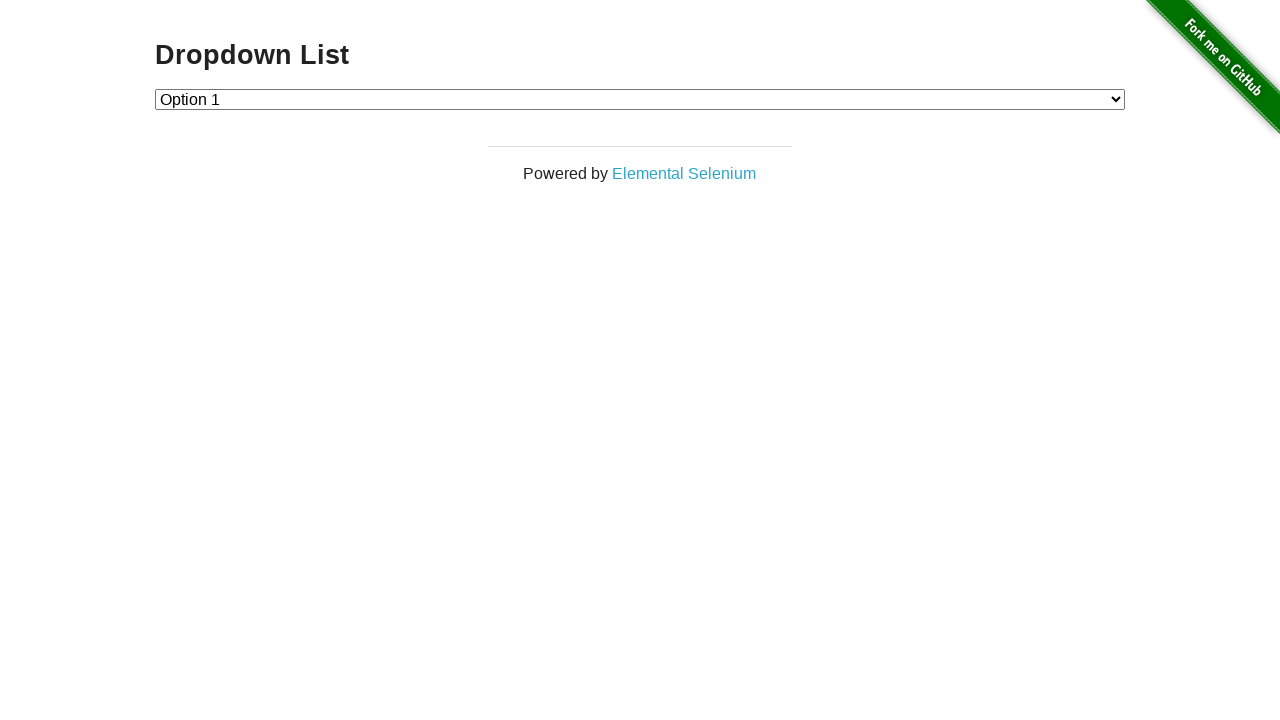

Selected dropdown option by label 'Option 2' on #dropdown
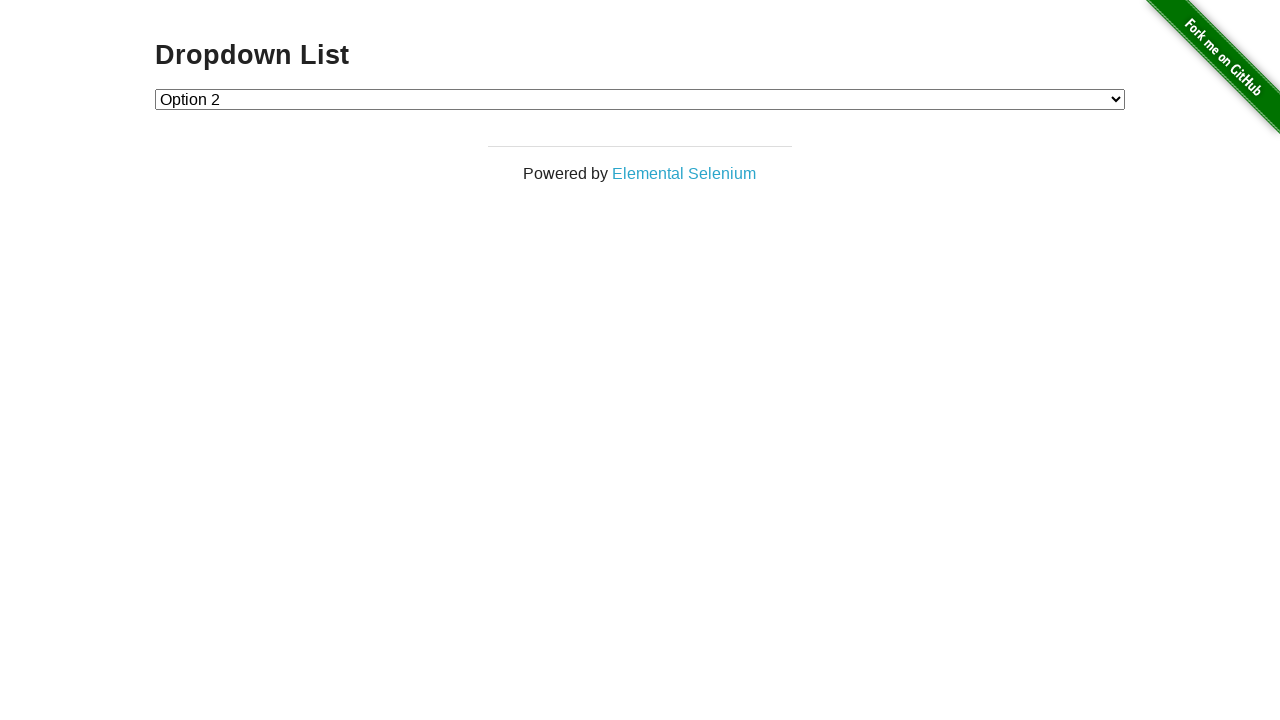

Selected dropdown option by index 1 (second option) on #dropdown
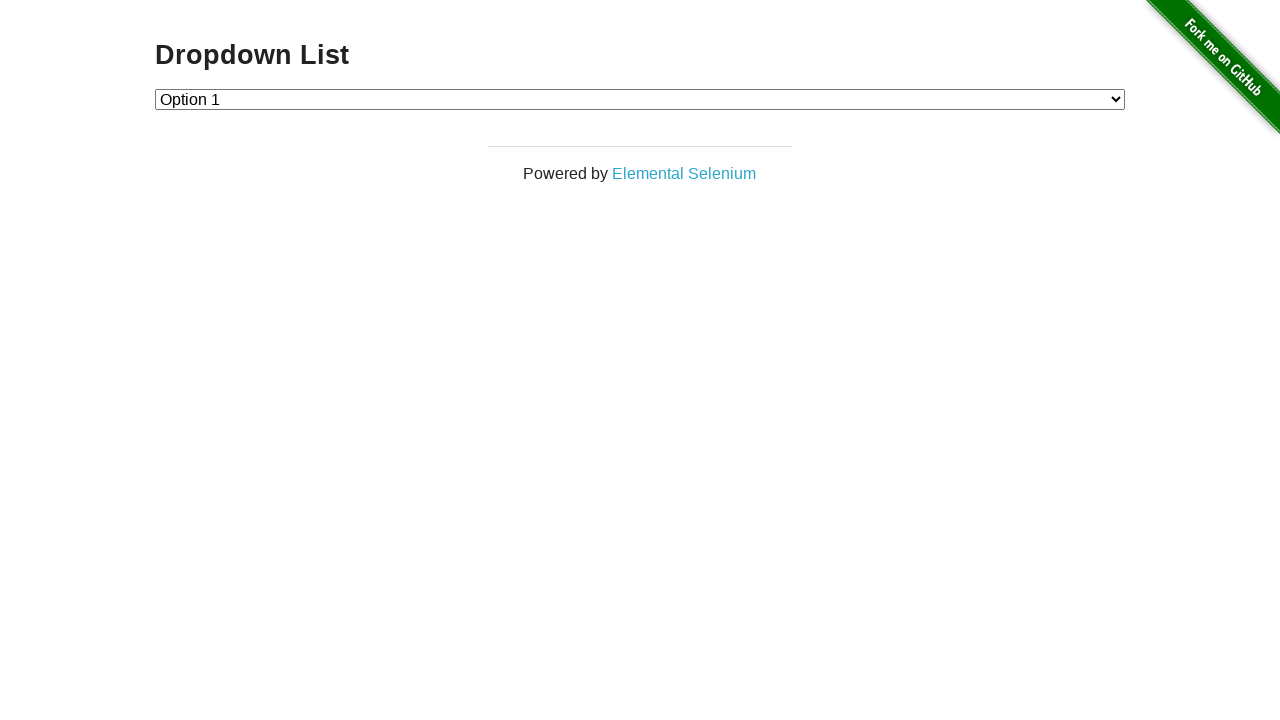

Waited 500ms to verify dropdown selection
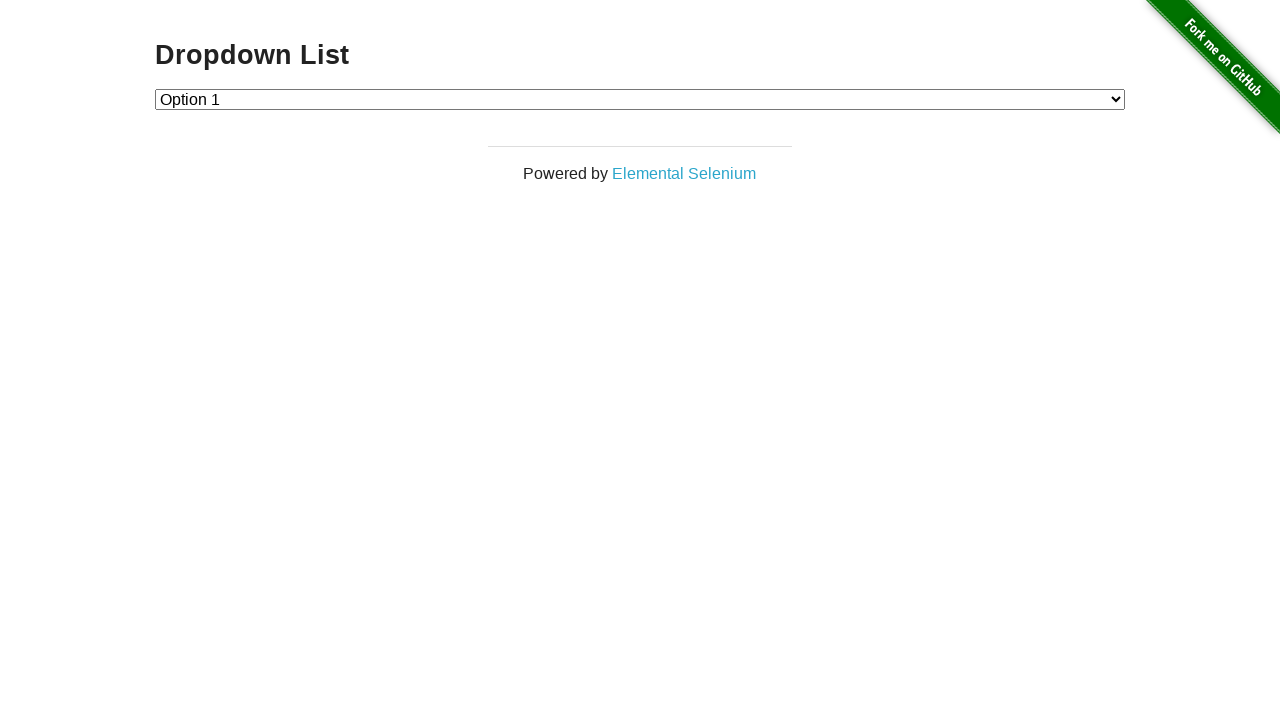

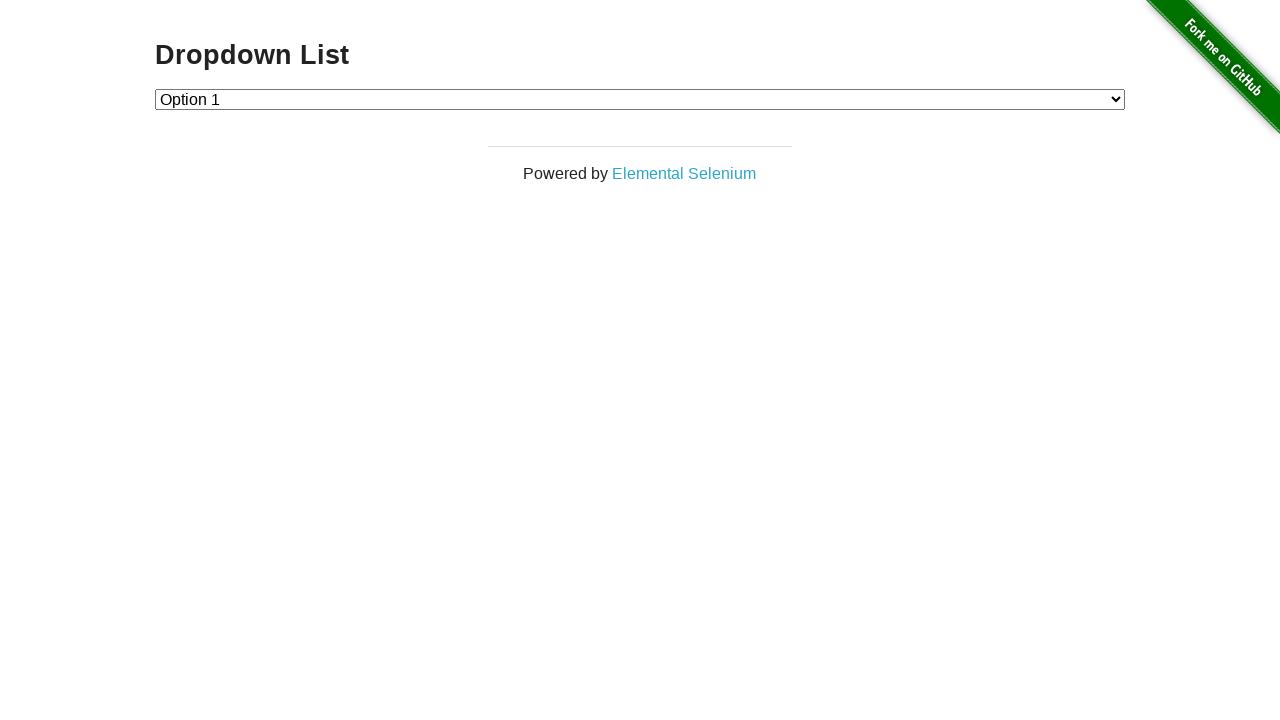